Tests that todo data persists after page reload

Starting URL: https://demo.playwright.dev/todomvc

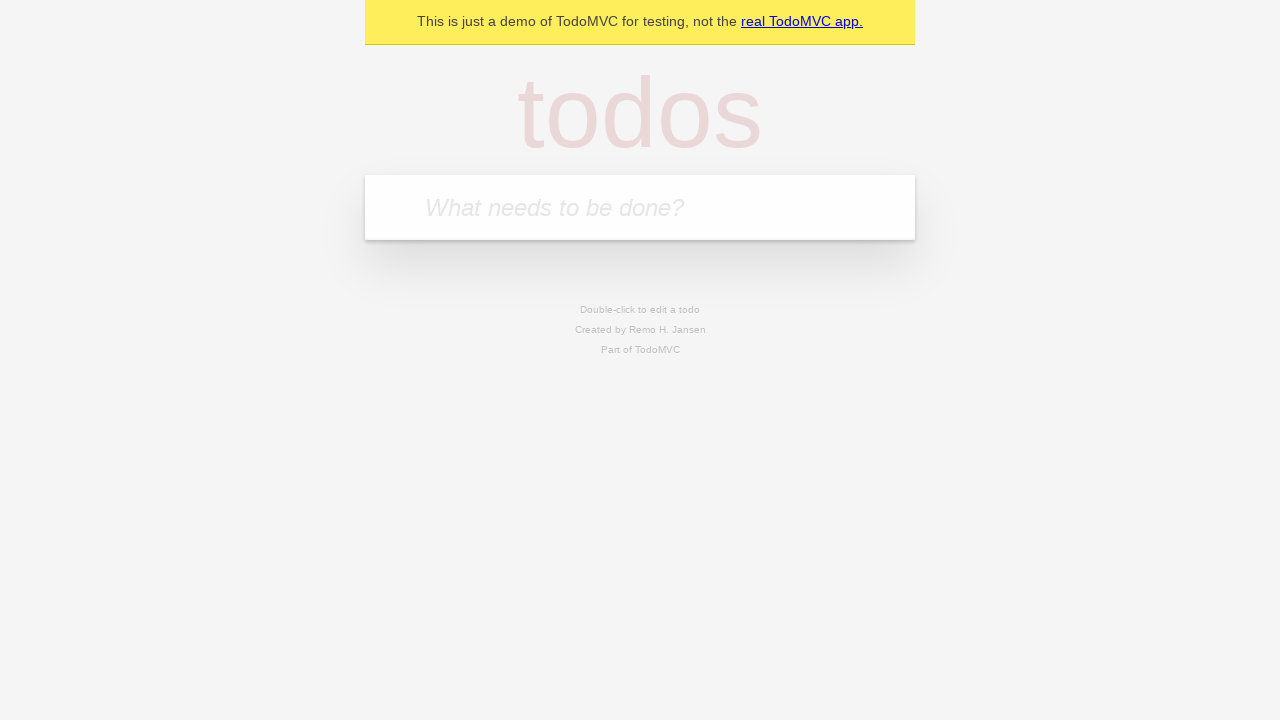

Filled todo input with 'buy some cheese' on internal:attr=[placeholder="What needs to be done?"i]
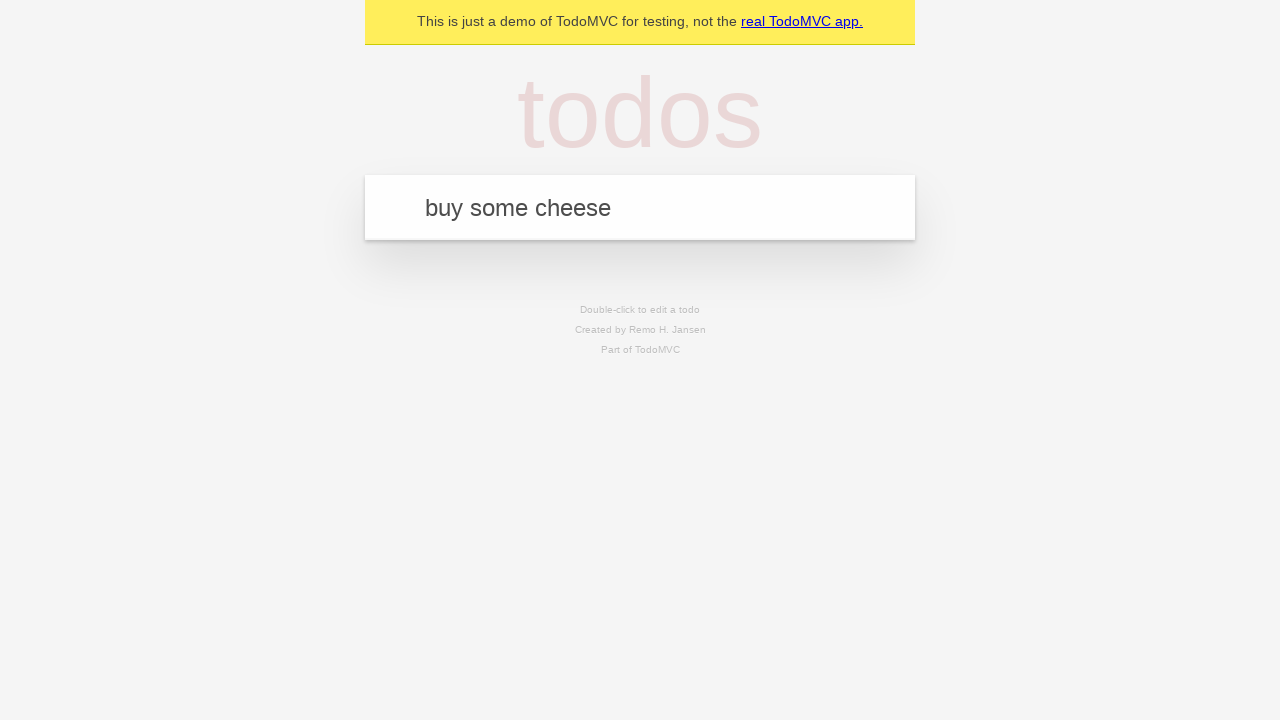

Pressed Enter to create todo 'buy some cheese' on internal:attr=[placeholder="What needs to be done?"i]
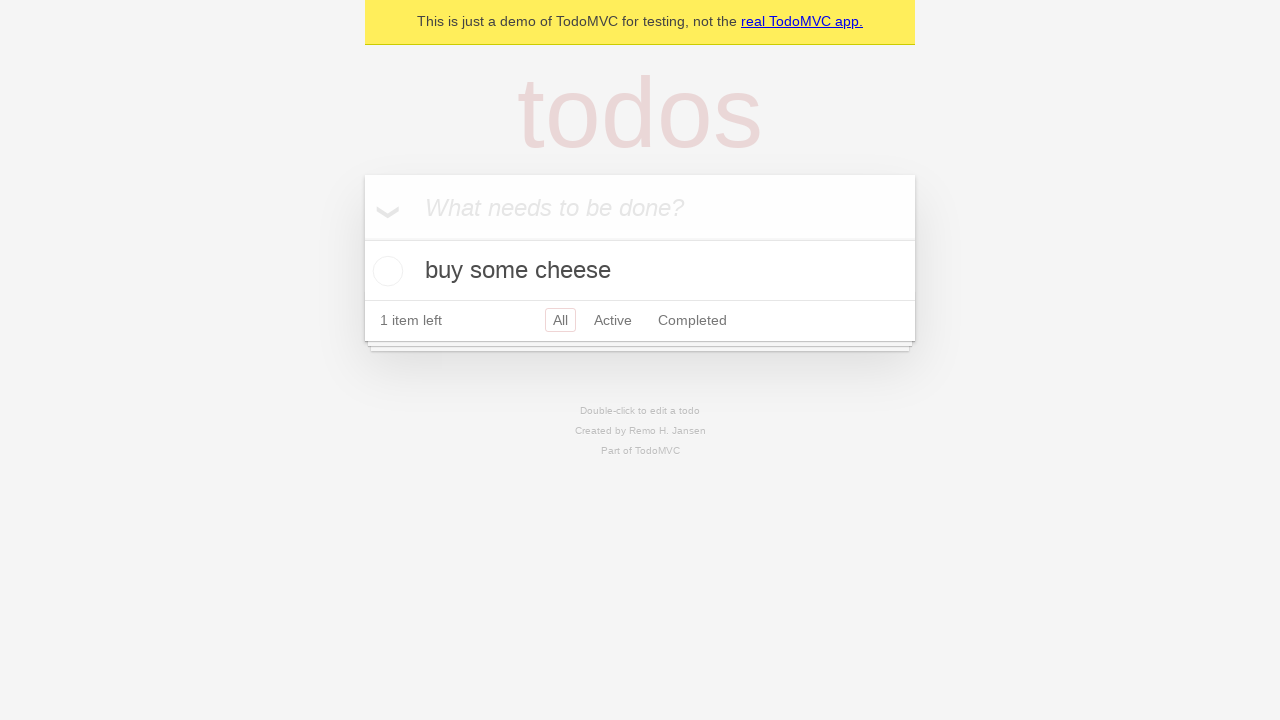

Filled todo input with 'feed the cat' on internal:attr=[placeholder="What needs to be done?"i]
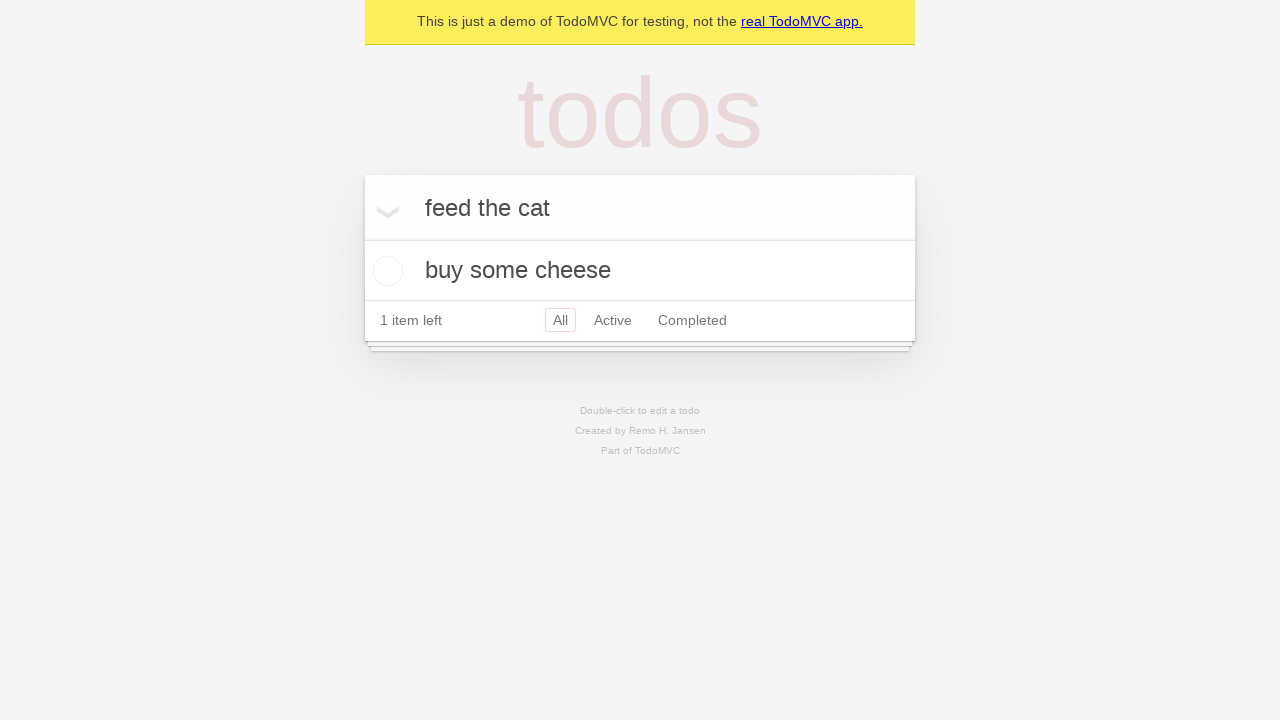

Pressed Enter to create todo 'feed the cat' on internal:attr=[placeholder="What needs to be done?"i]
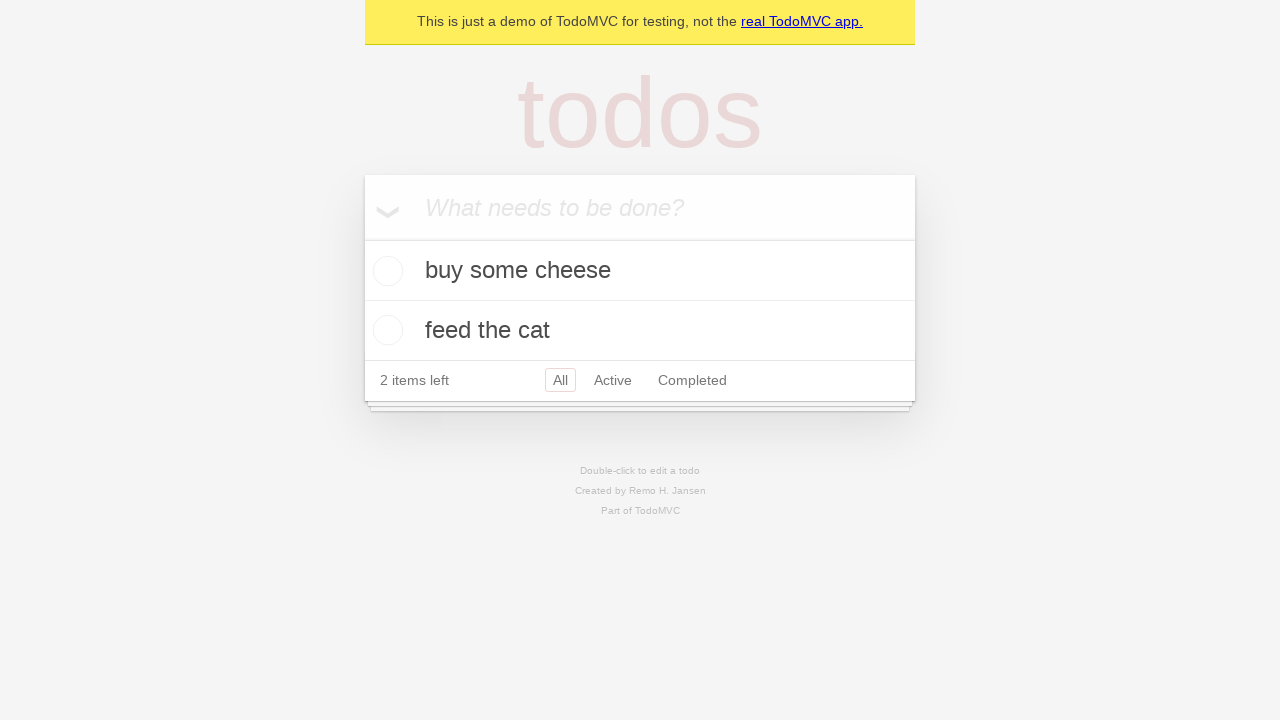

Waited for second todo item to appear
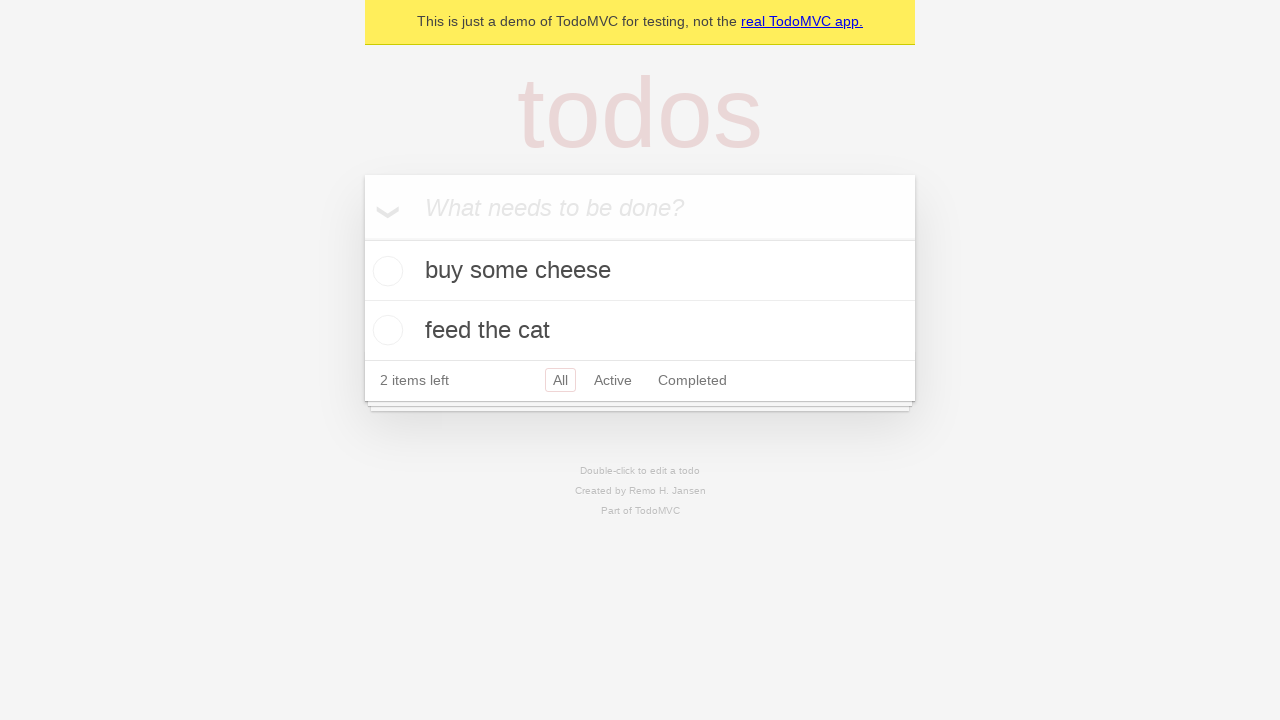

Checked the first todo item at (385, 271) on [data-testid='todo-item'] >> nth=0 >> internal:role=checkbox
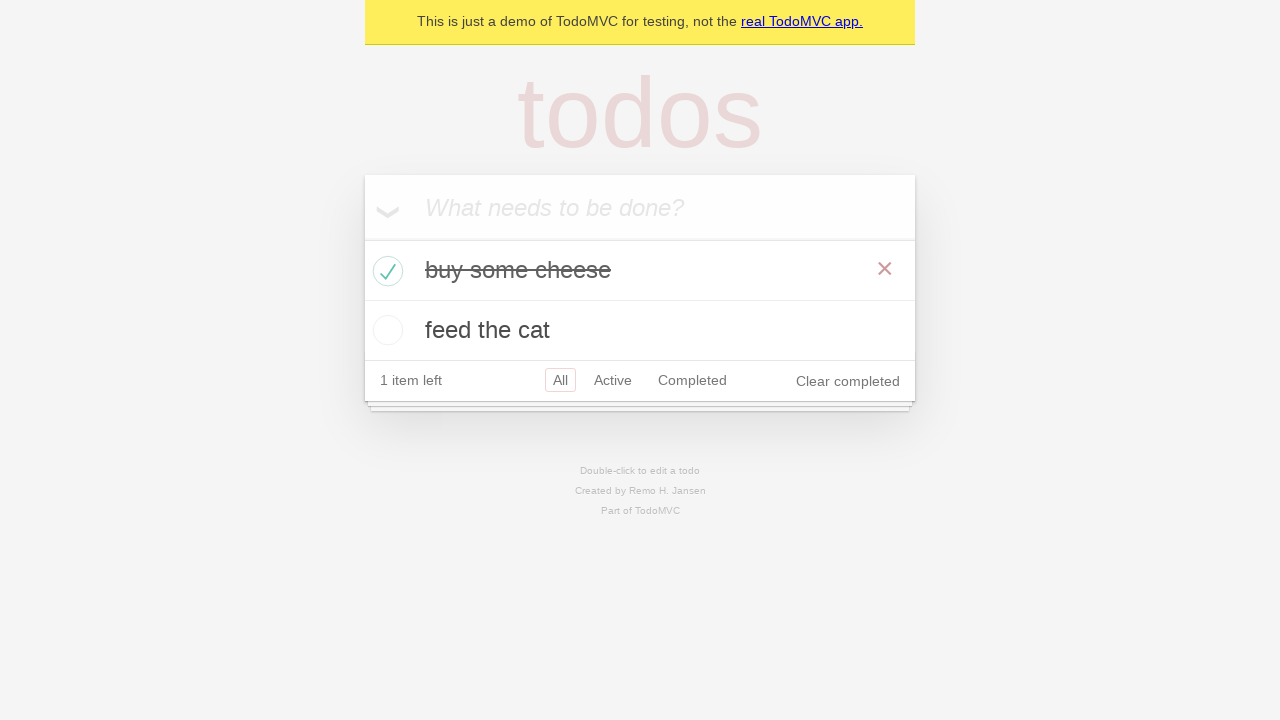

Reloaded the page
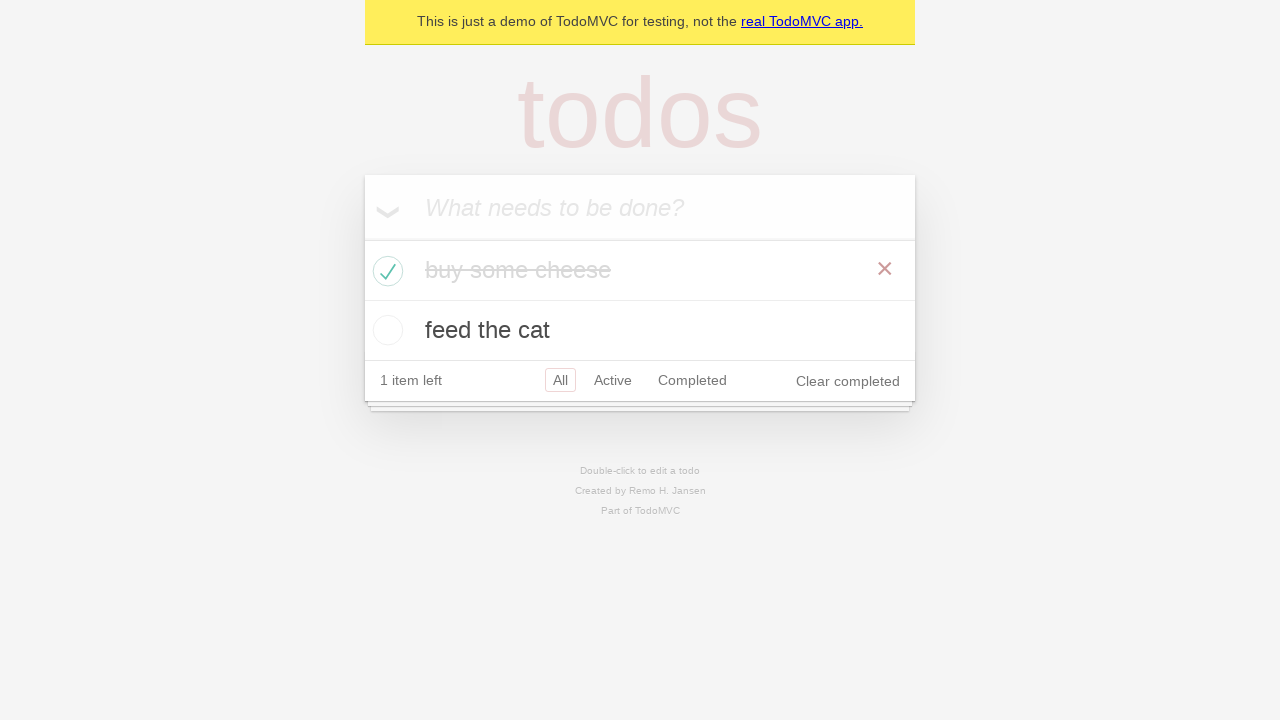

Verified todo items persisted after page reload
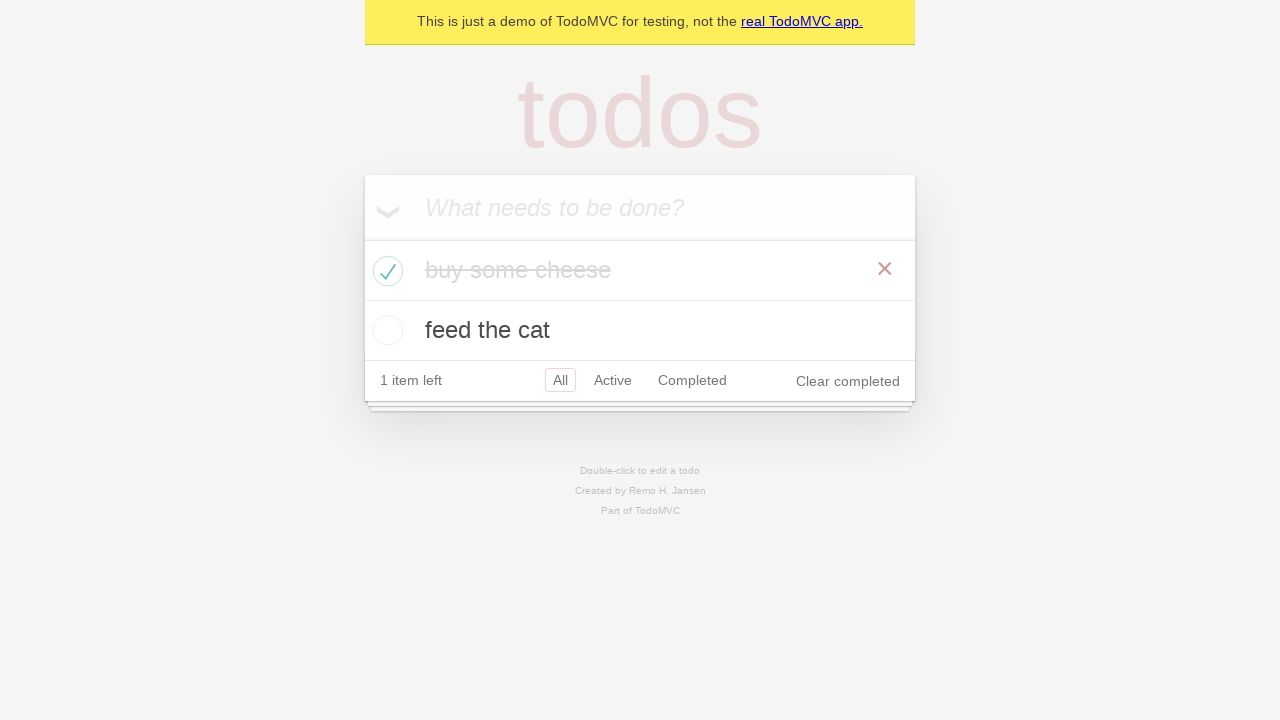

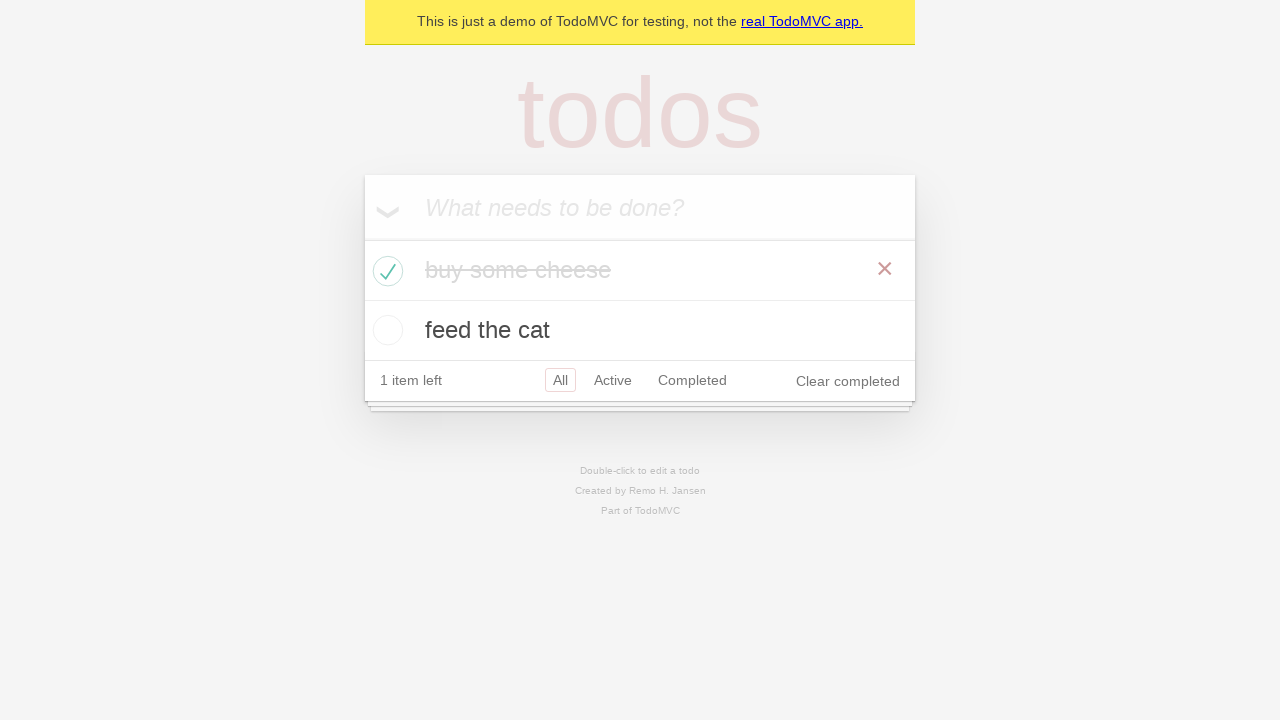